Tests relative locator functionality by finding and interacting with elements positioned relative to other elements on an Angular practice form

Starting URL: https://rahulshettyacademy.com/angularpractice/

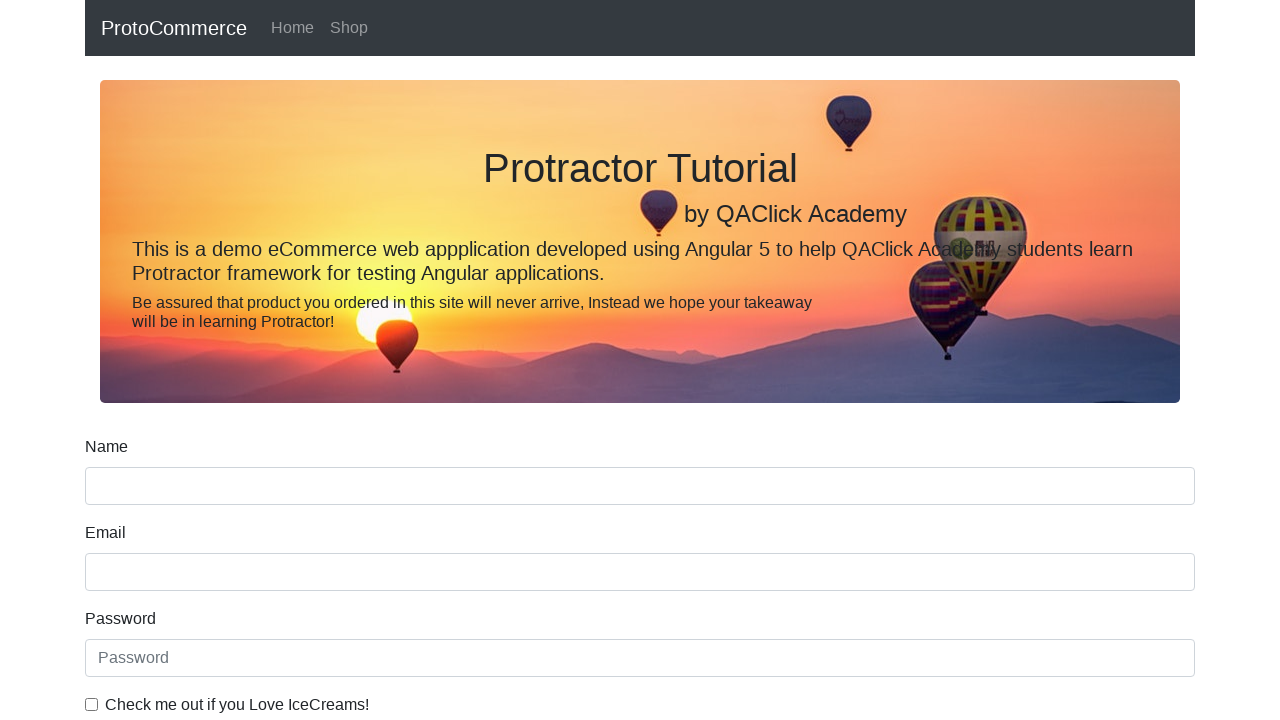

Clicked on the date of birth input field at (640, 412) on input[name='bday']
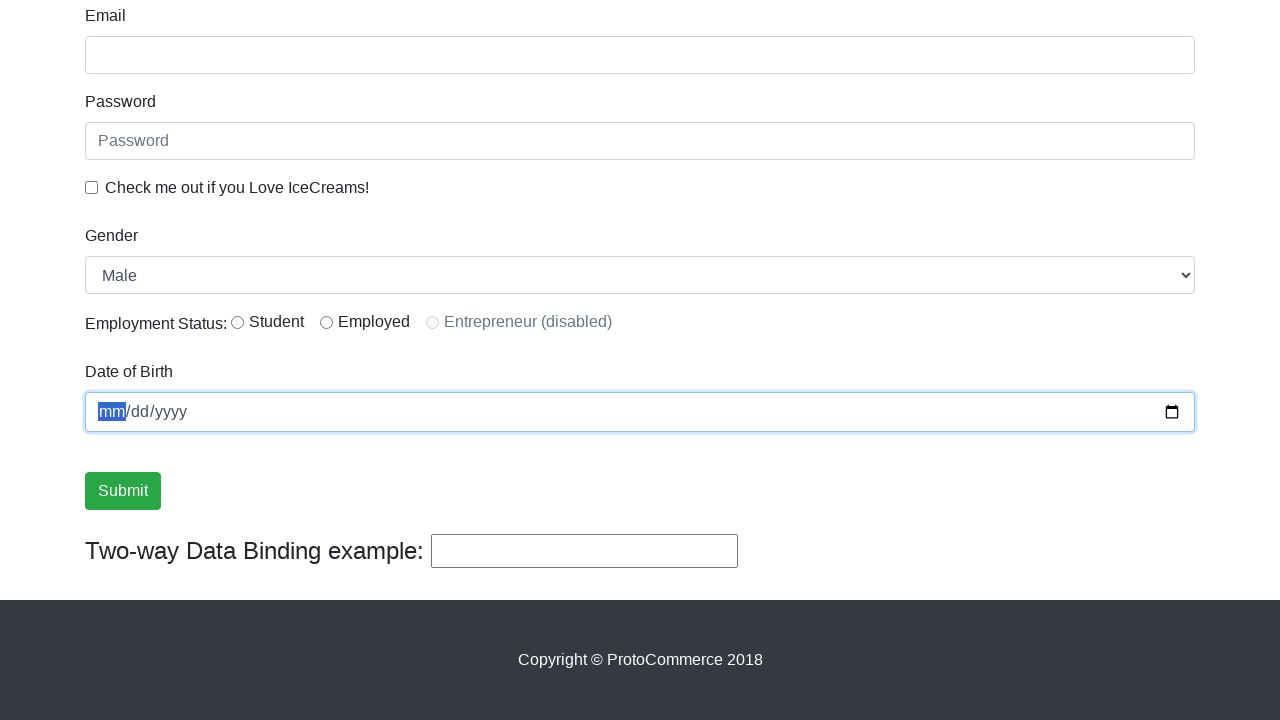

Clicked on the employed radio button at (326, 322) on input#inlineRadio2
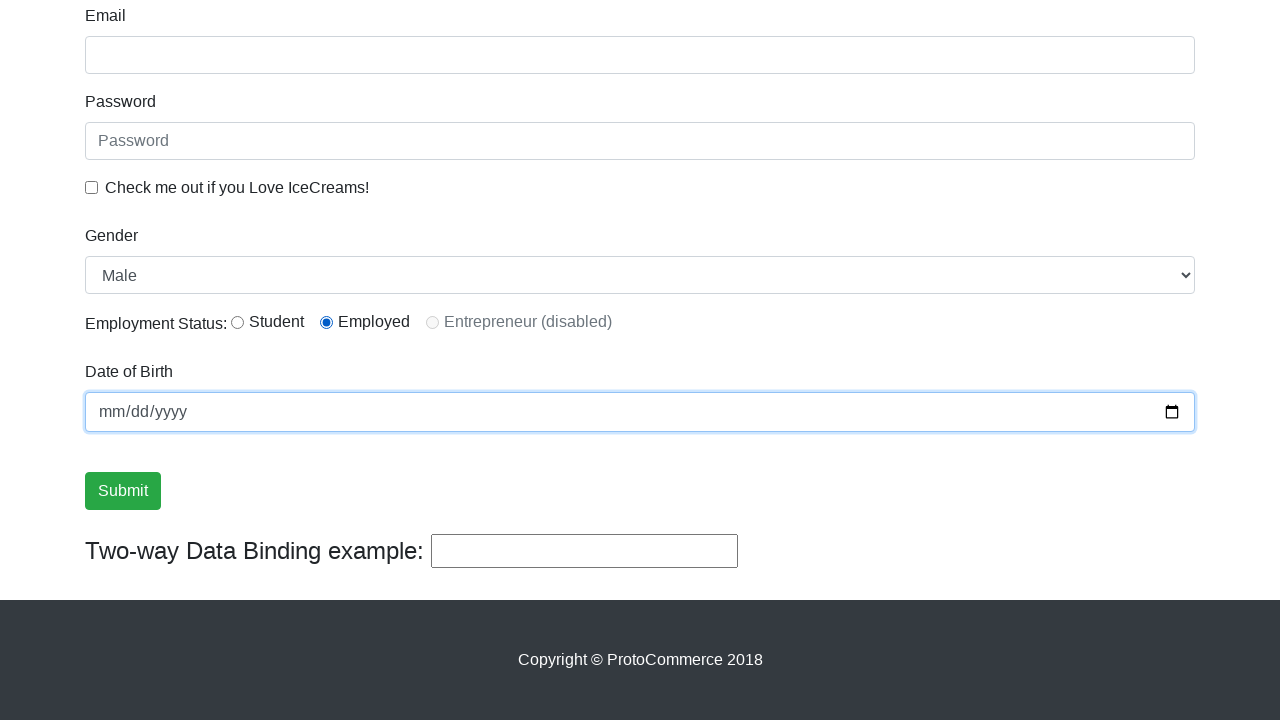

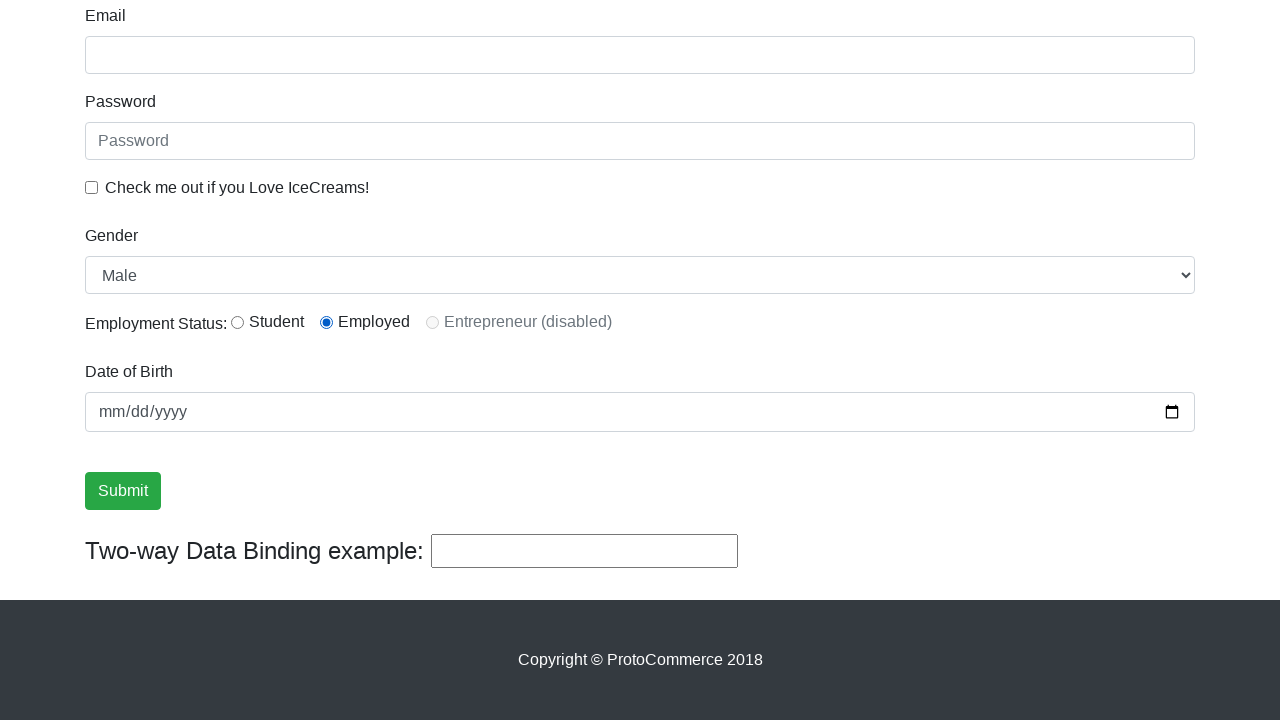